Tests a web form by entering text into a text field and submitting the form, then verifies the success message is displayed

Starting URL: https://www.selenium.dev/selenium/web/web-form.html

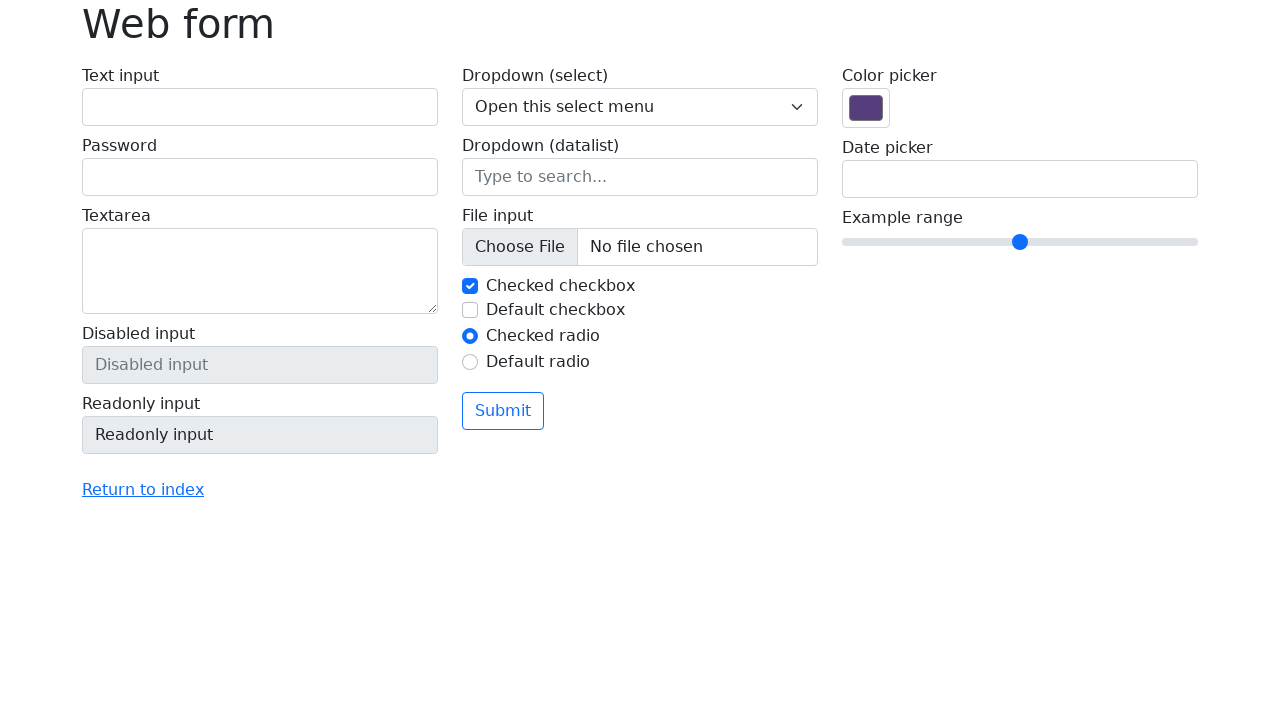

Filled text input field with 'Selenium' on input[name='my-text']
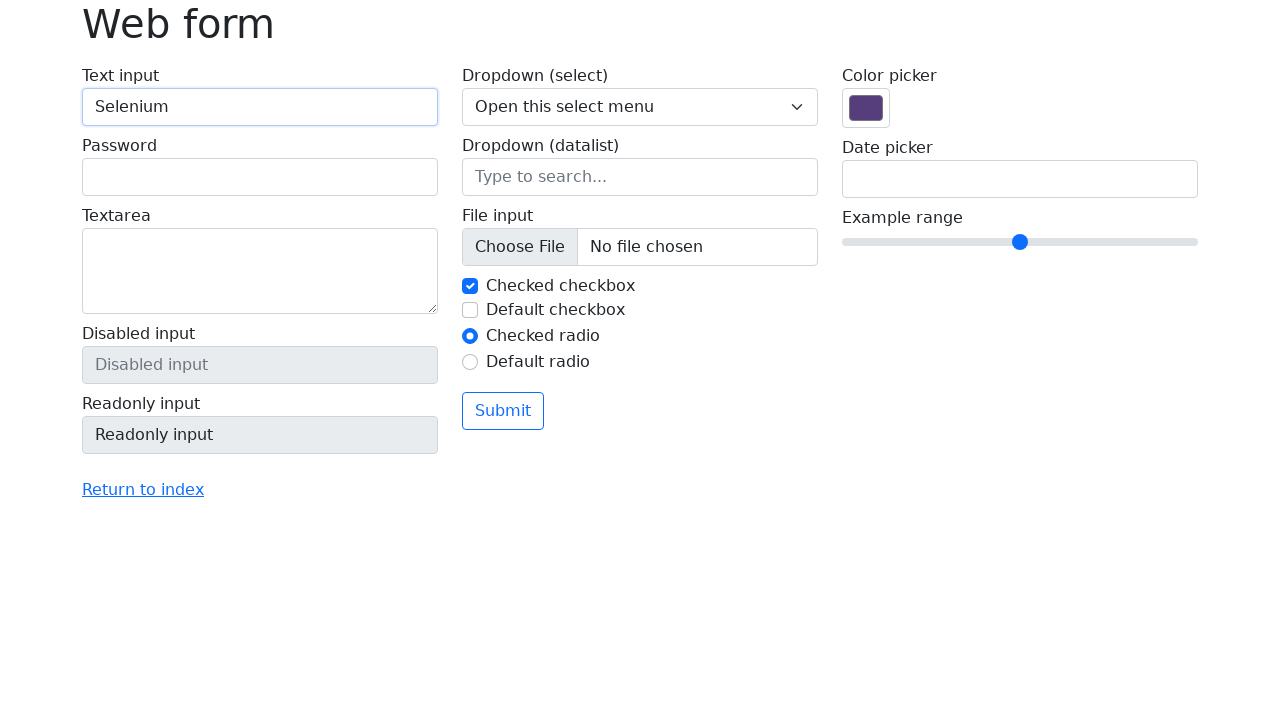

Clicked submit button to submit the form at (503, 411) on button
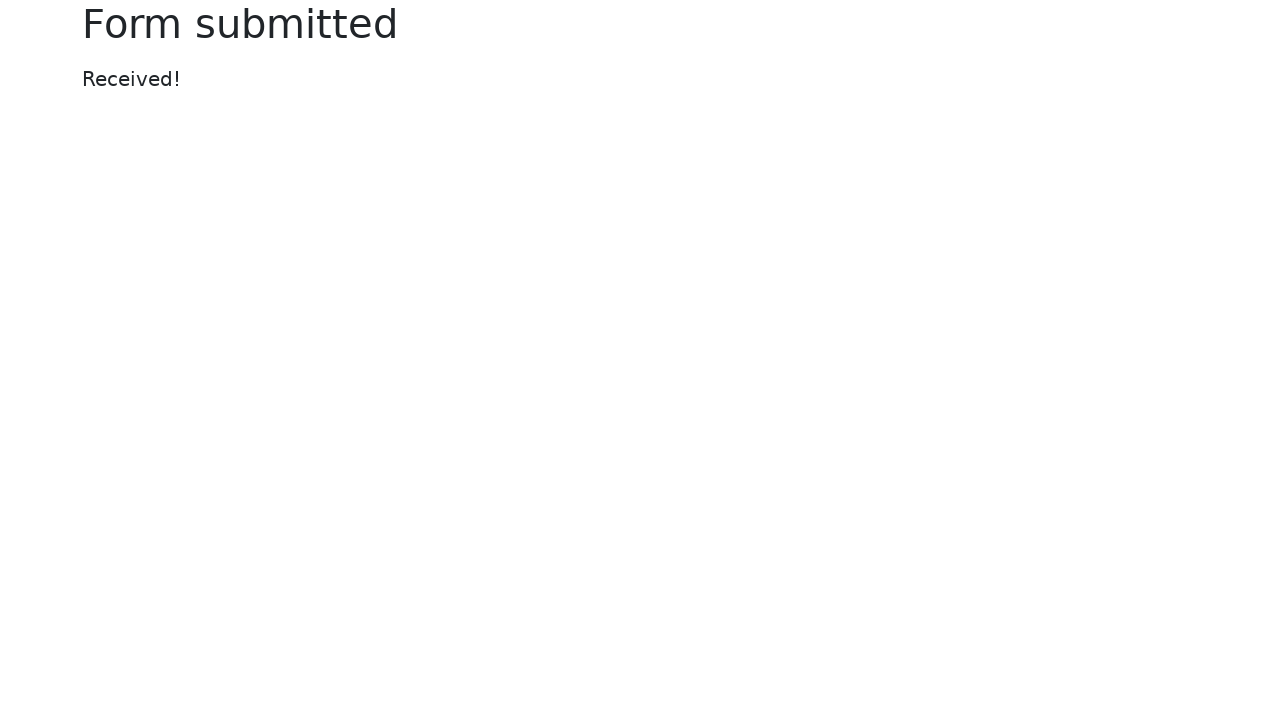

Success message displayed on the page
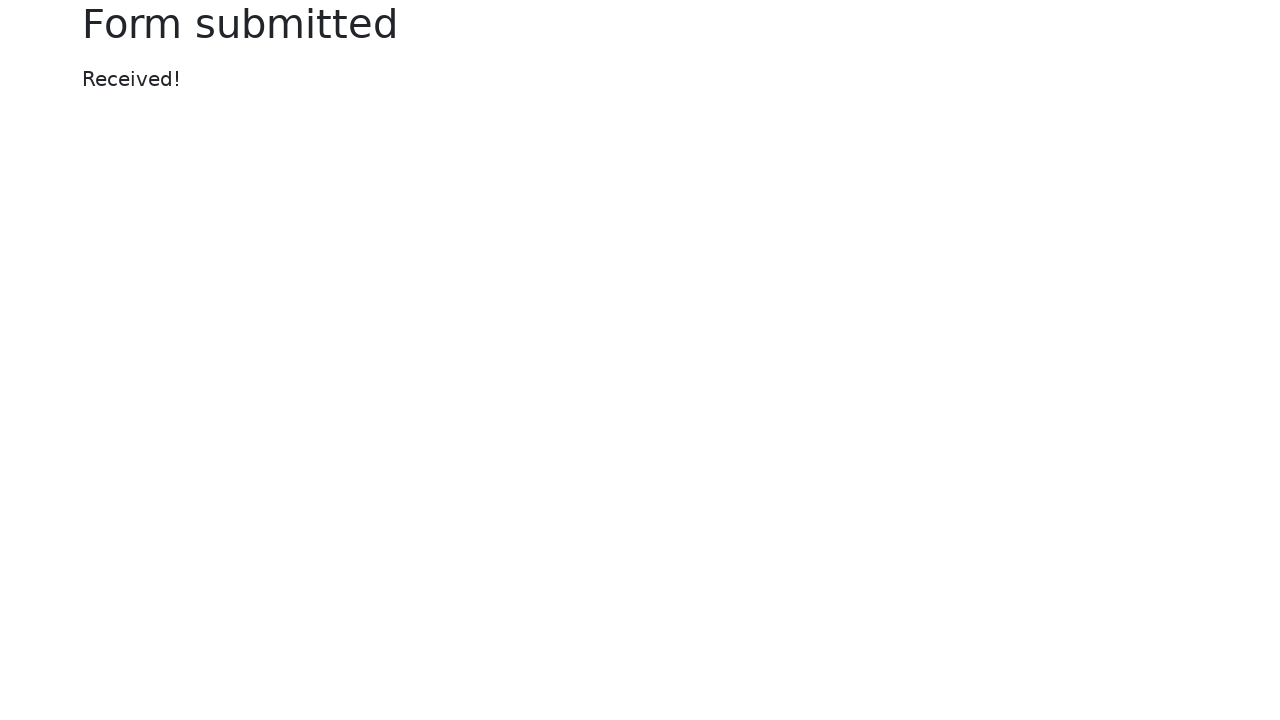

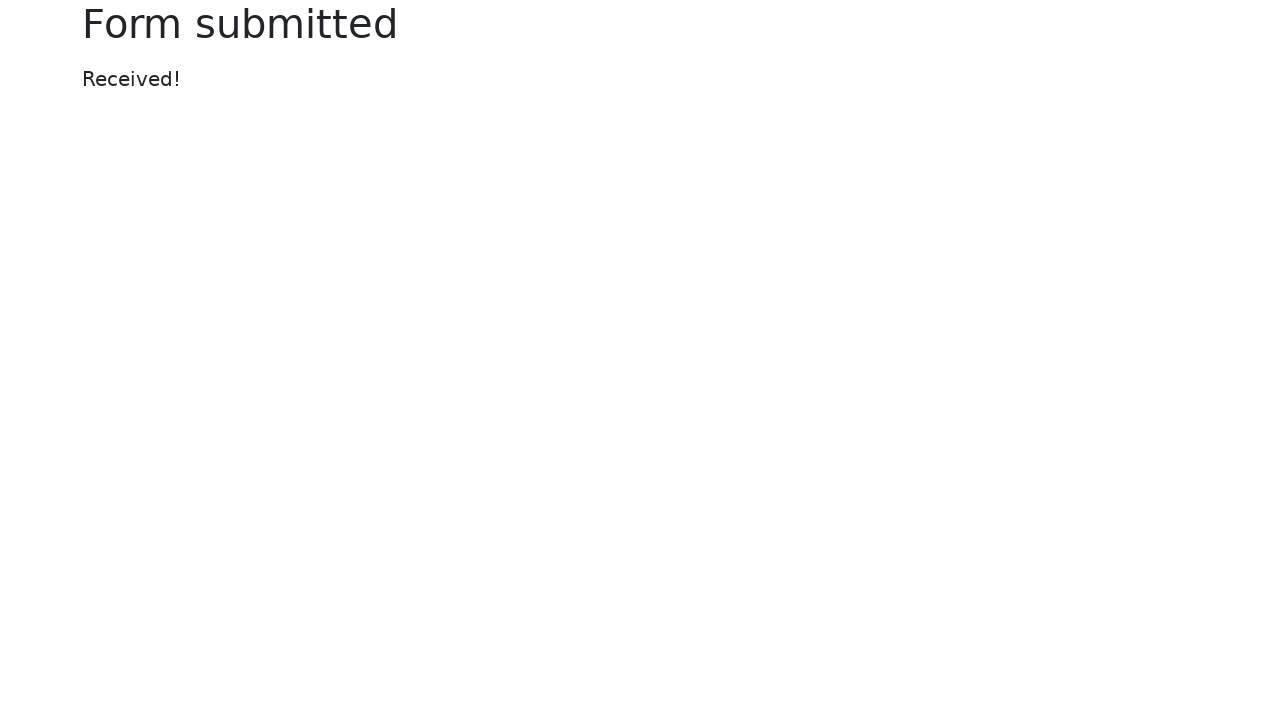